Tests checkbox functionality by clicking all discount checkboxes to toggle them on, then clicking the senior citizen discount checkbox

Starting URL: https://rahulshettyacademy.com/dropdownsPractise/

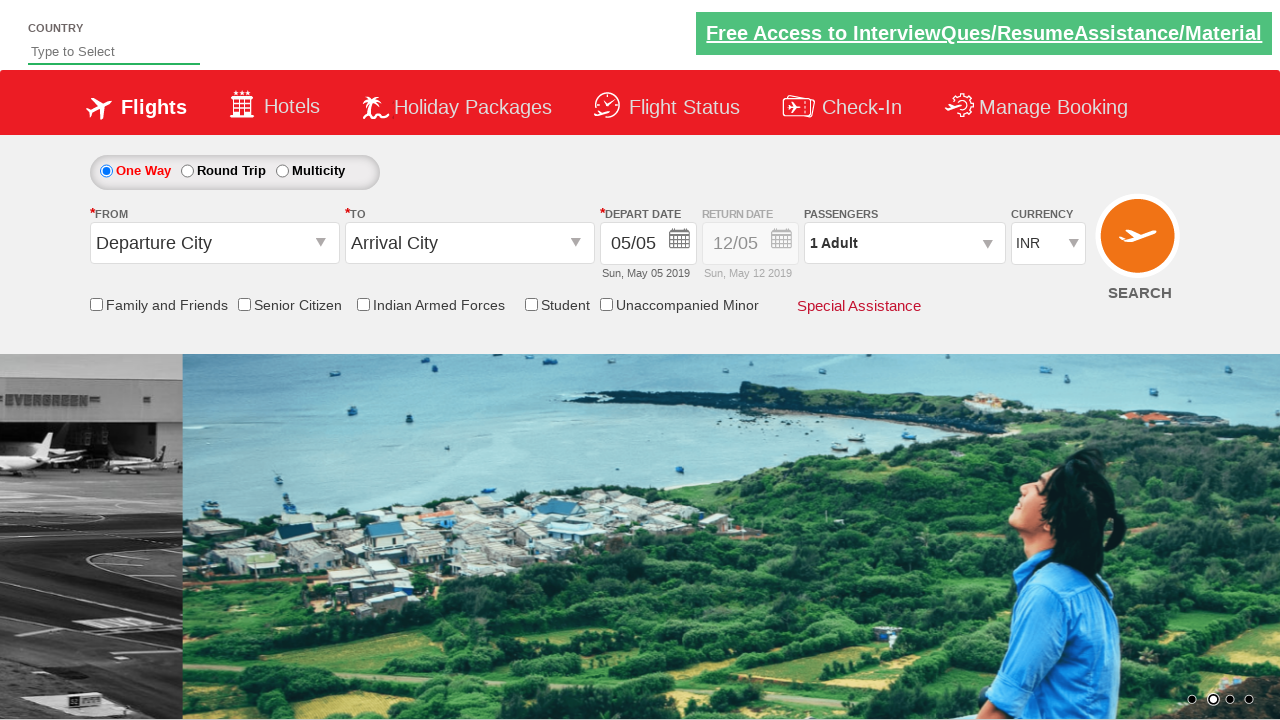

Navigated to dropdownsPractise page
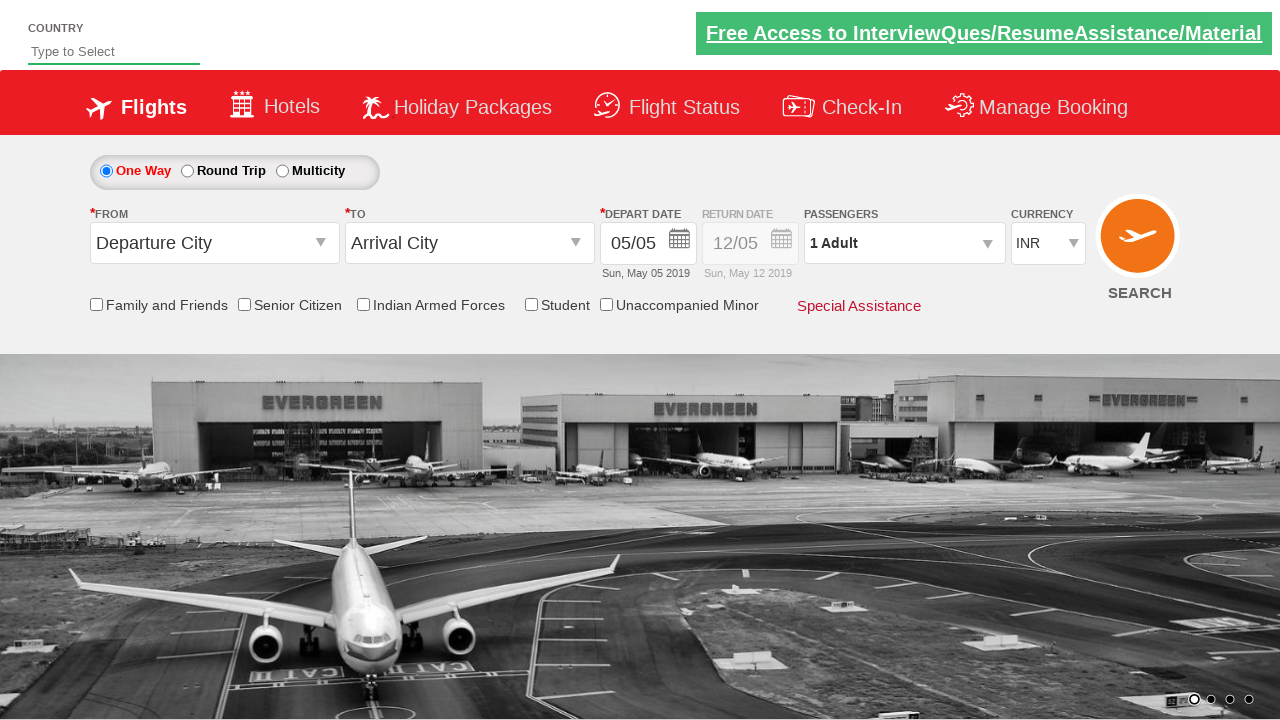

Located all discount checkboxes
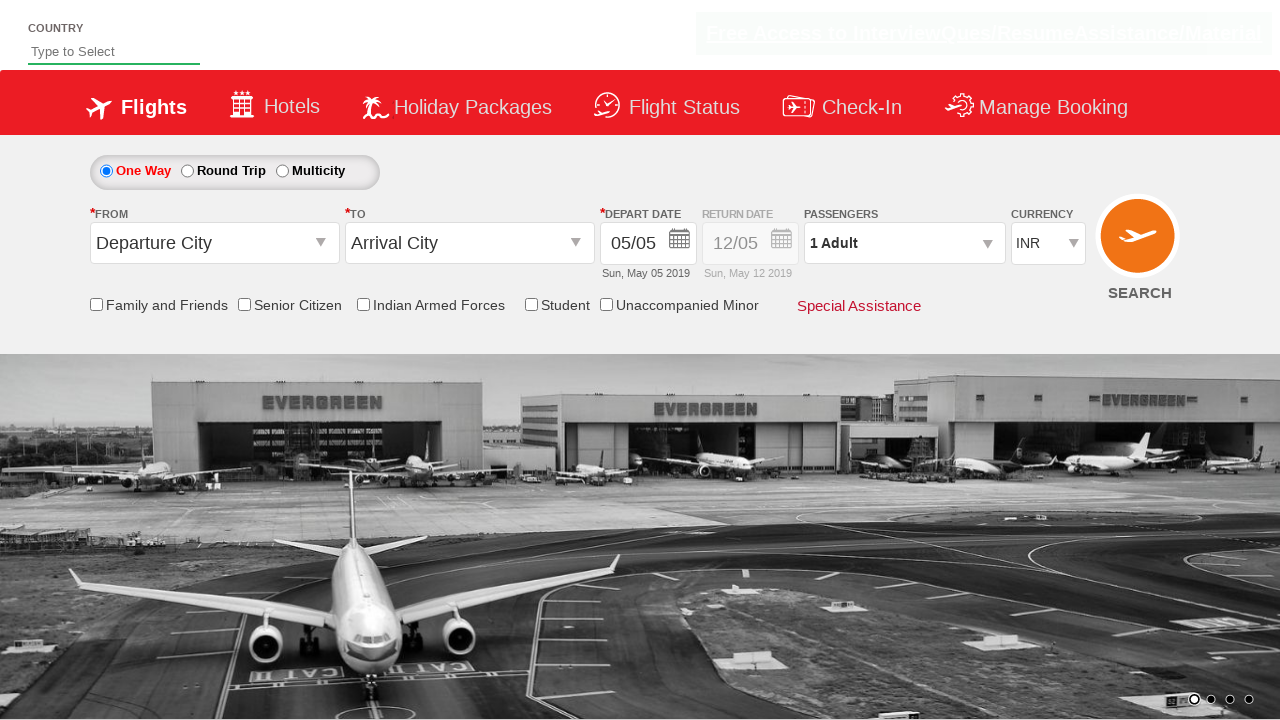

Found 5 discount checkboxes
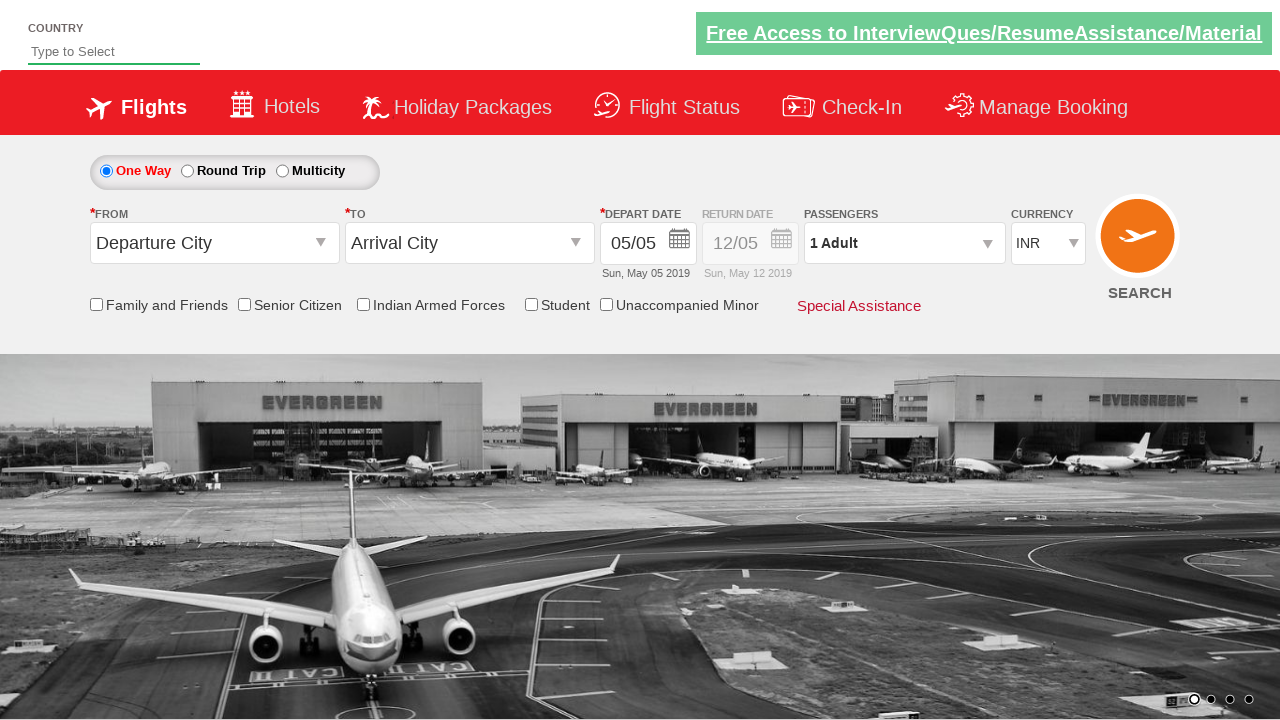

Clicked discount checkbox 1 of 5 at (96, 304) on xpath=//div[@id='discount-checkbox']/descendant::input >> nth=0
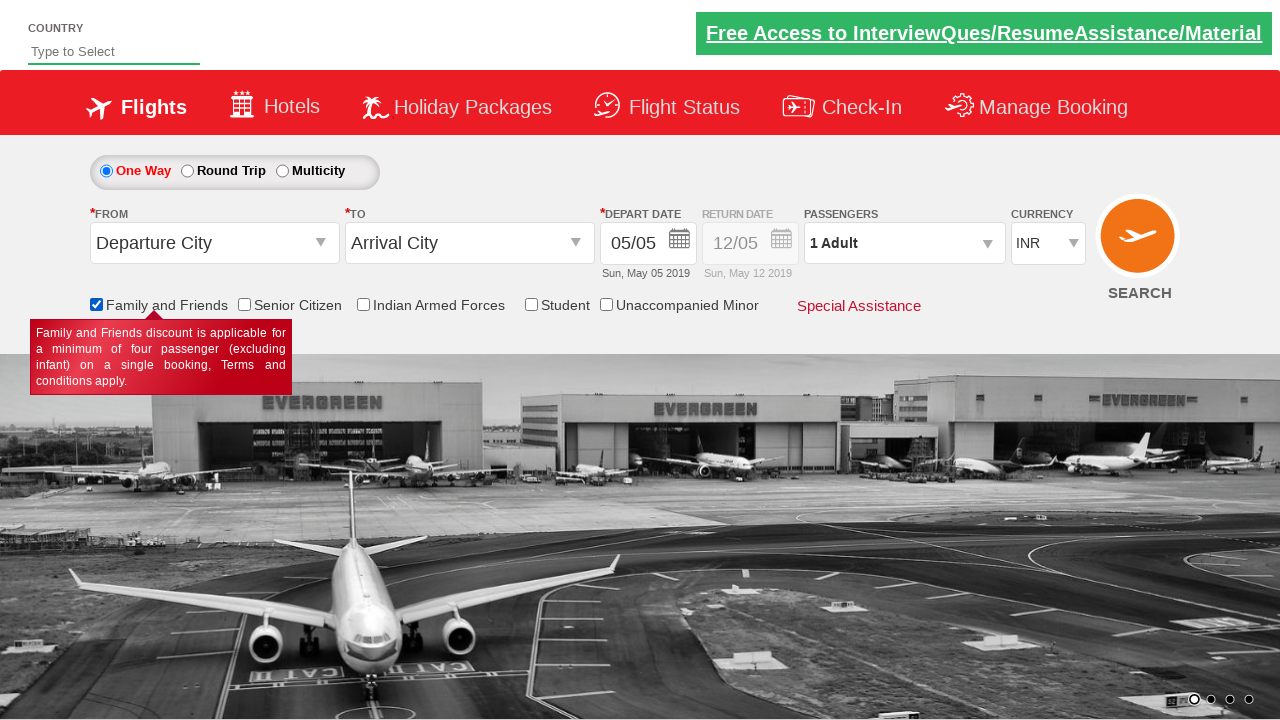

Clicked discount checkbox 2 of 5 at (244, 304) on xpath=//div[@id='discount-checkbox']/descendant::input >> nth=1
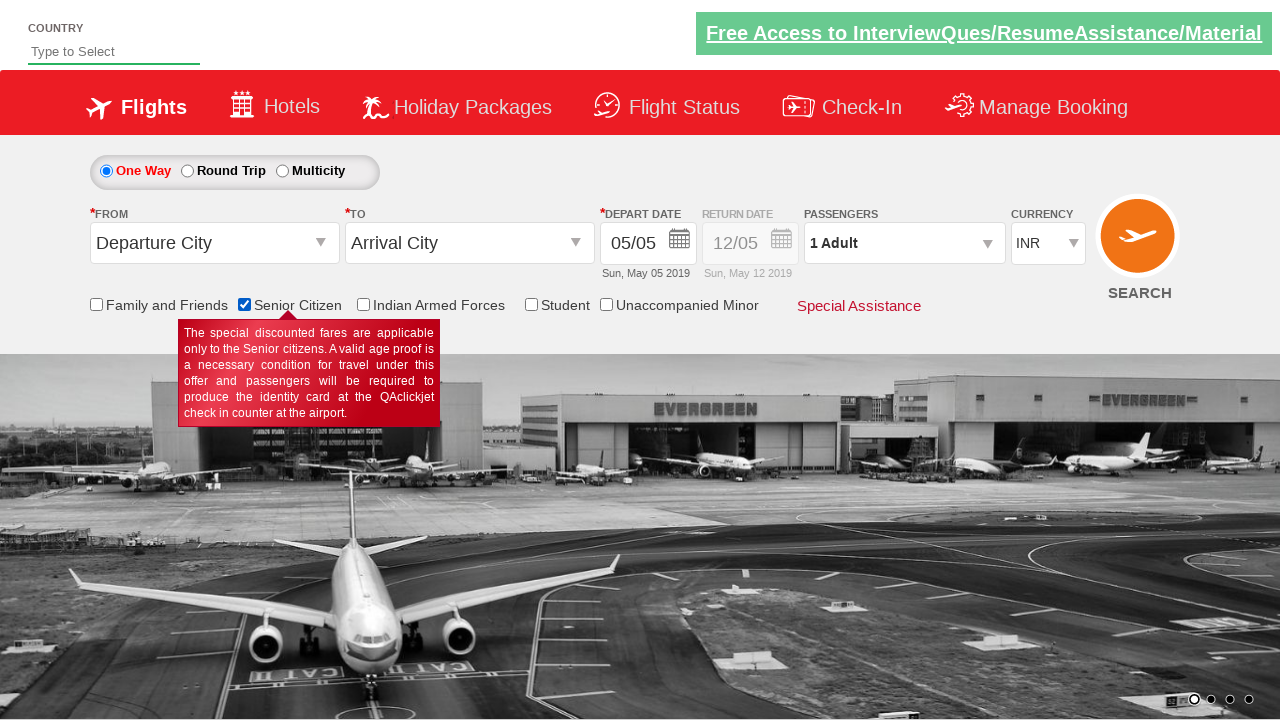

Clicked discount checkbox 3 of 5 at (363, 304) on xpath=//div[@id='discount-checkbox']/descendant::input >> nth=2
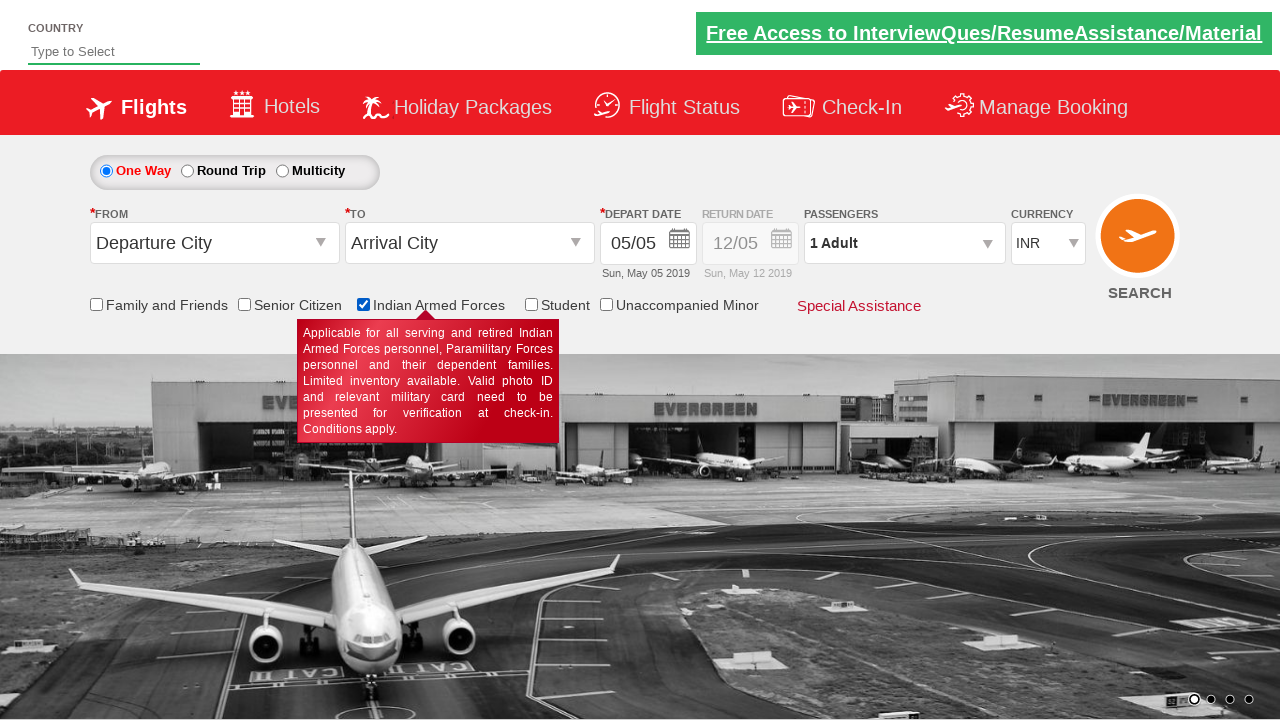

Clicked discount checkbox 4 of 5 at (531, 304) on xpath=//div[@id='discount-checkbox']/descendant::input >> nth=3
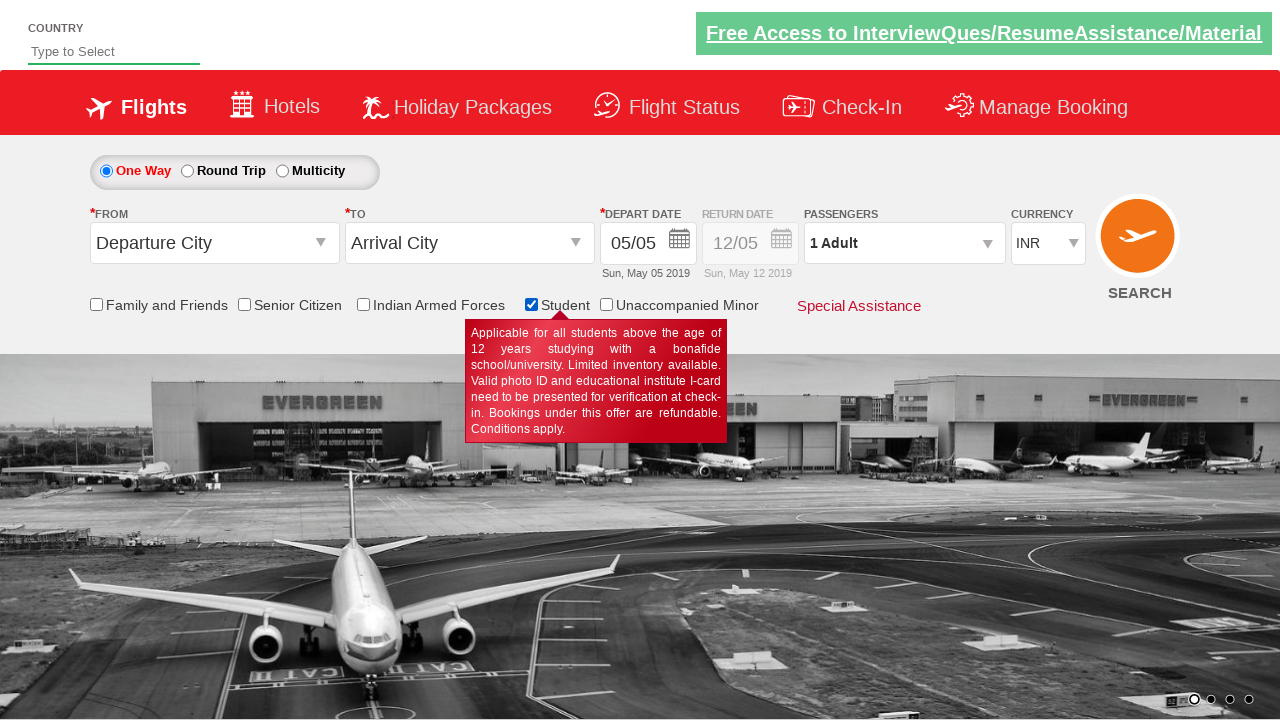

Clicked discount checkbox 5 of 5 at (606, 304) on xpath=//div[@id='discount-checkbox']/descendant::input >> nth=4
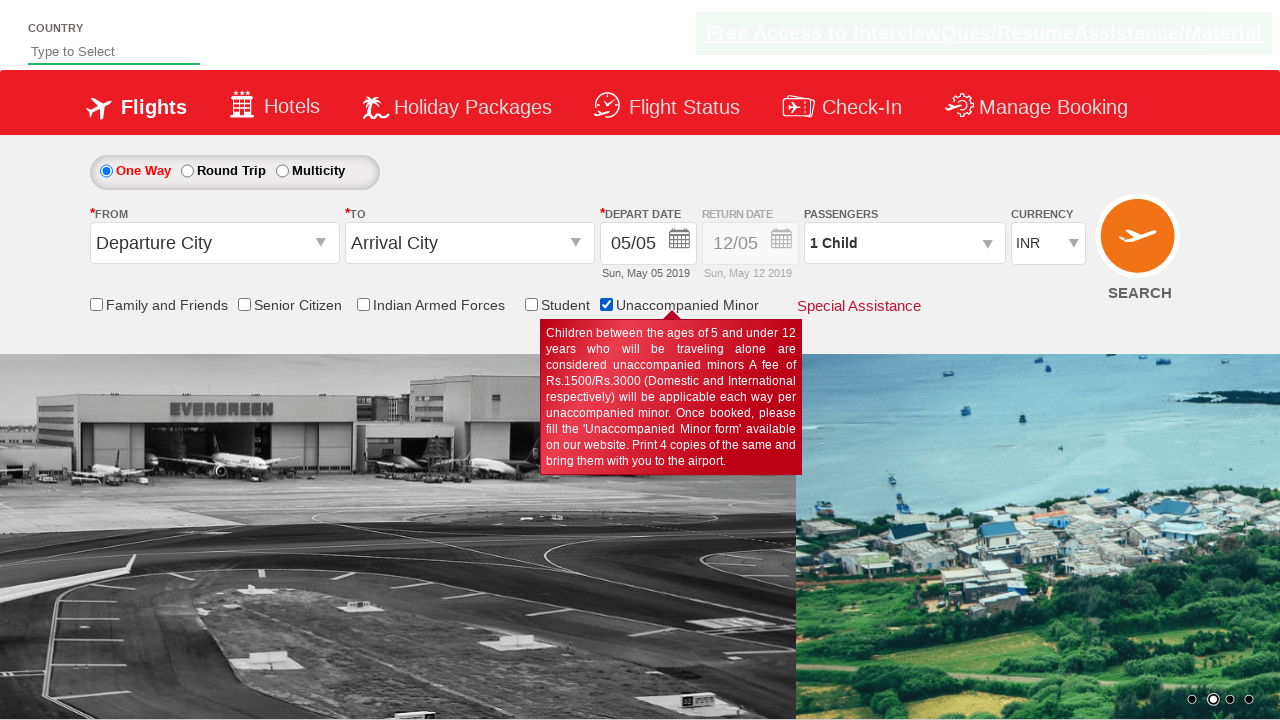

Clicked senior citizen discount checkbox at (244, 304) on input[id*='SeniorCitizenDiscount']
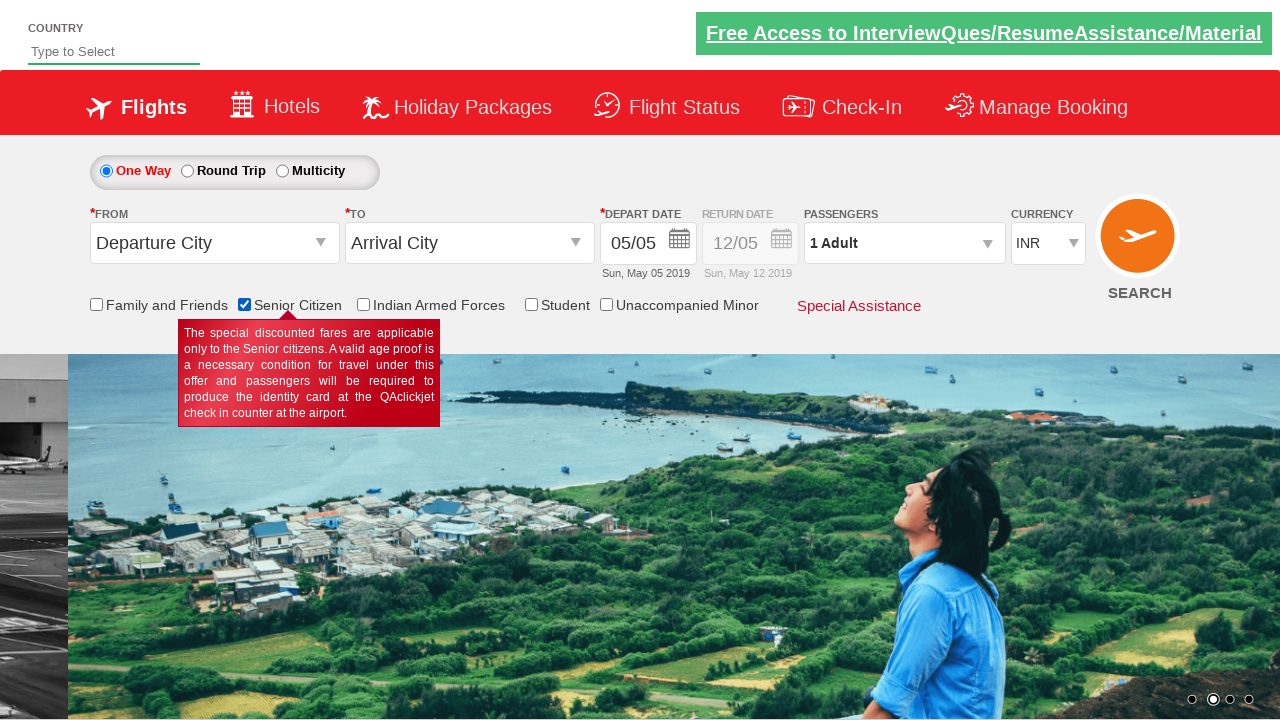

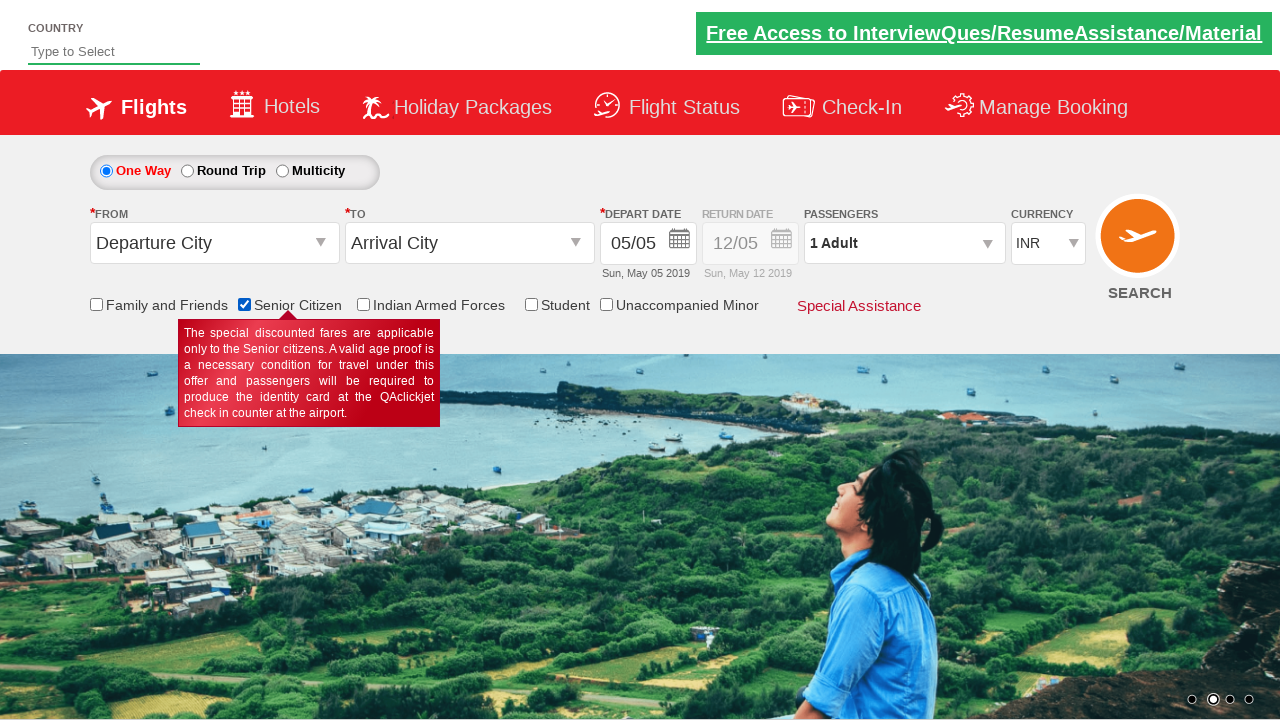